Tests dropdown functionality by selecting options using index, value, and visible text methods, and verifies the dropdown contains the expected number of options

Starting URL: https://the-internet.herokuapp.com/dropdown

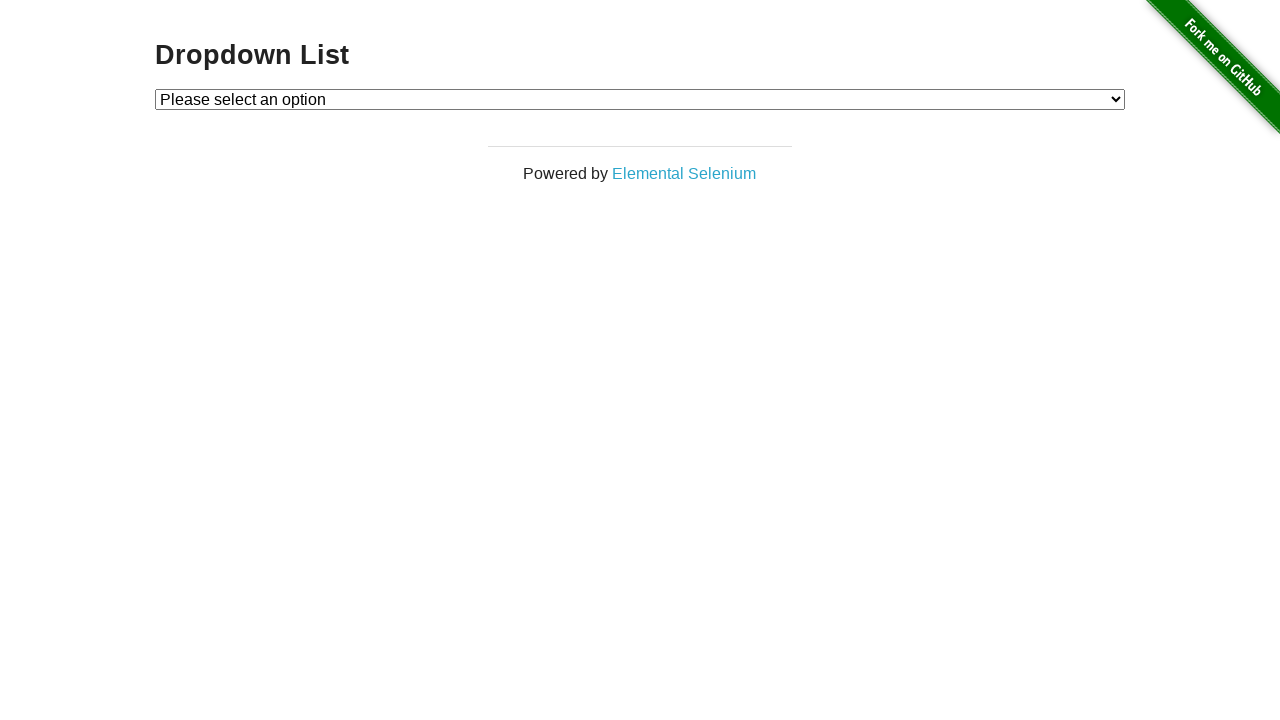

Selected Option 1 by index on #dropdown
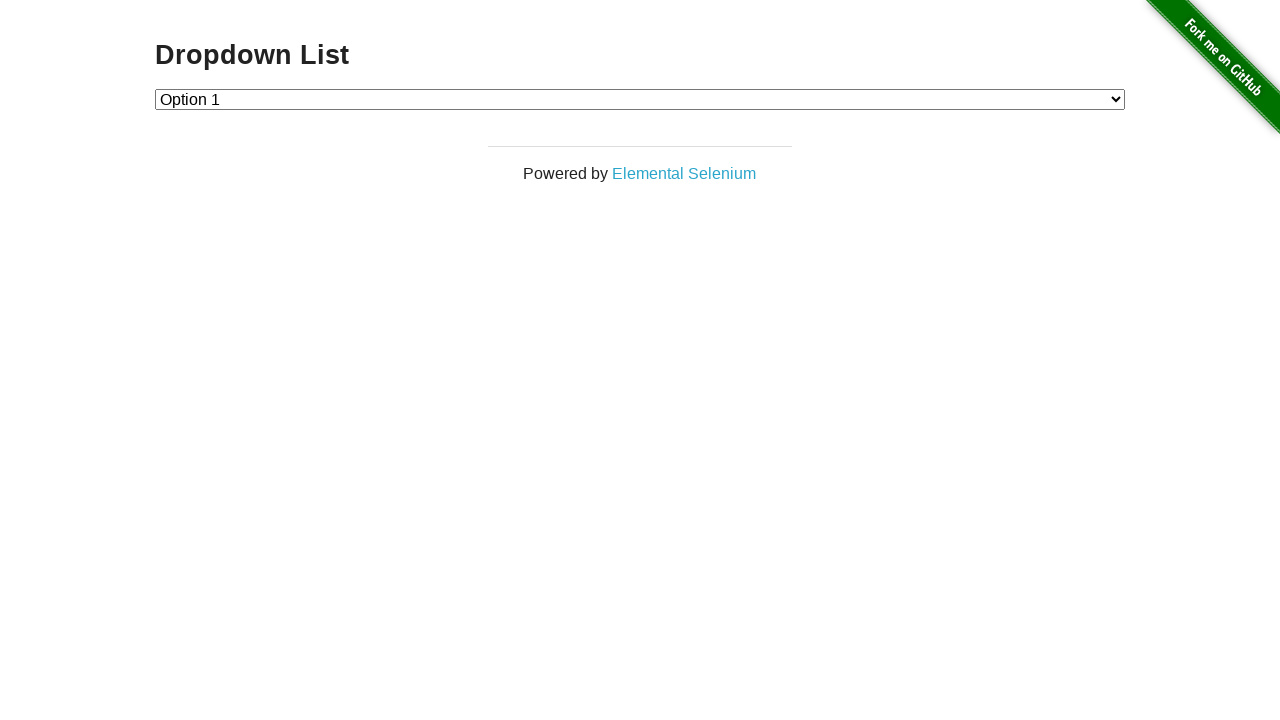

Verified Option 1 is selected
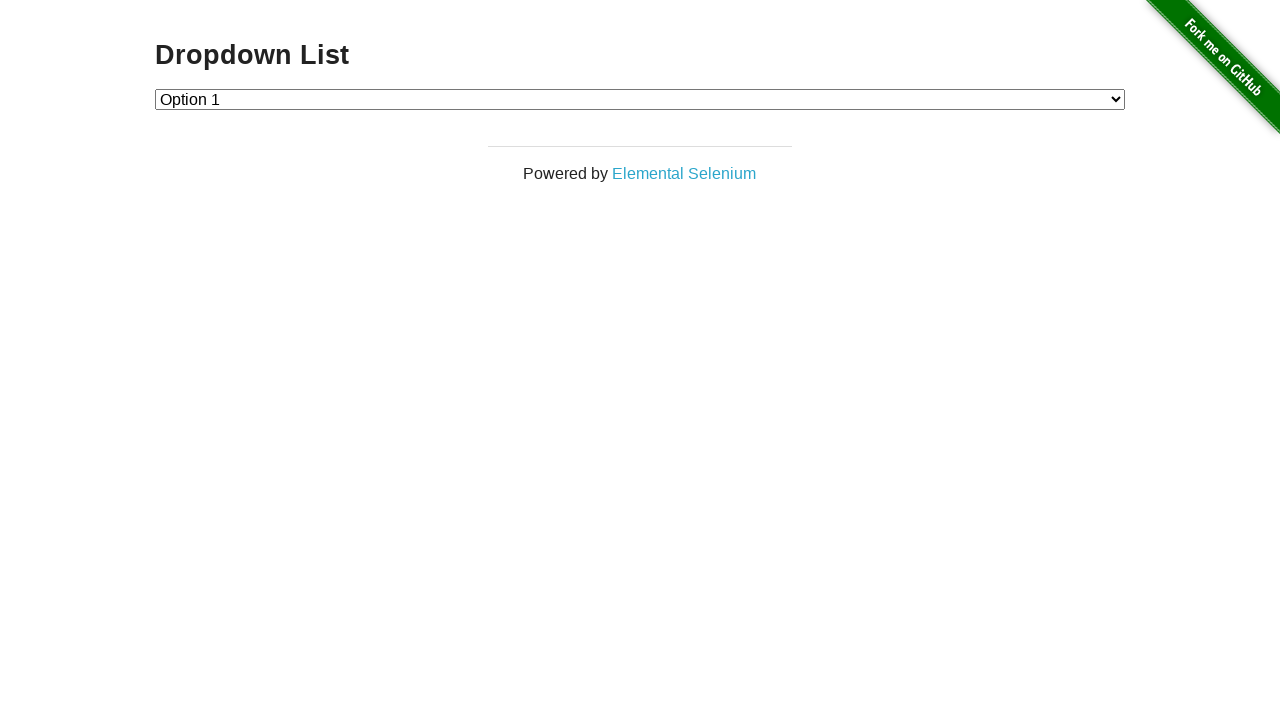

Selected Option 2 by value on #dropdown
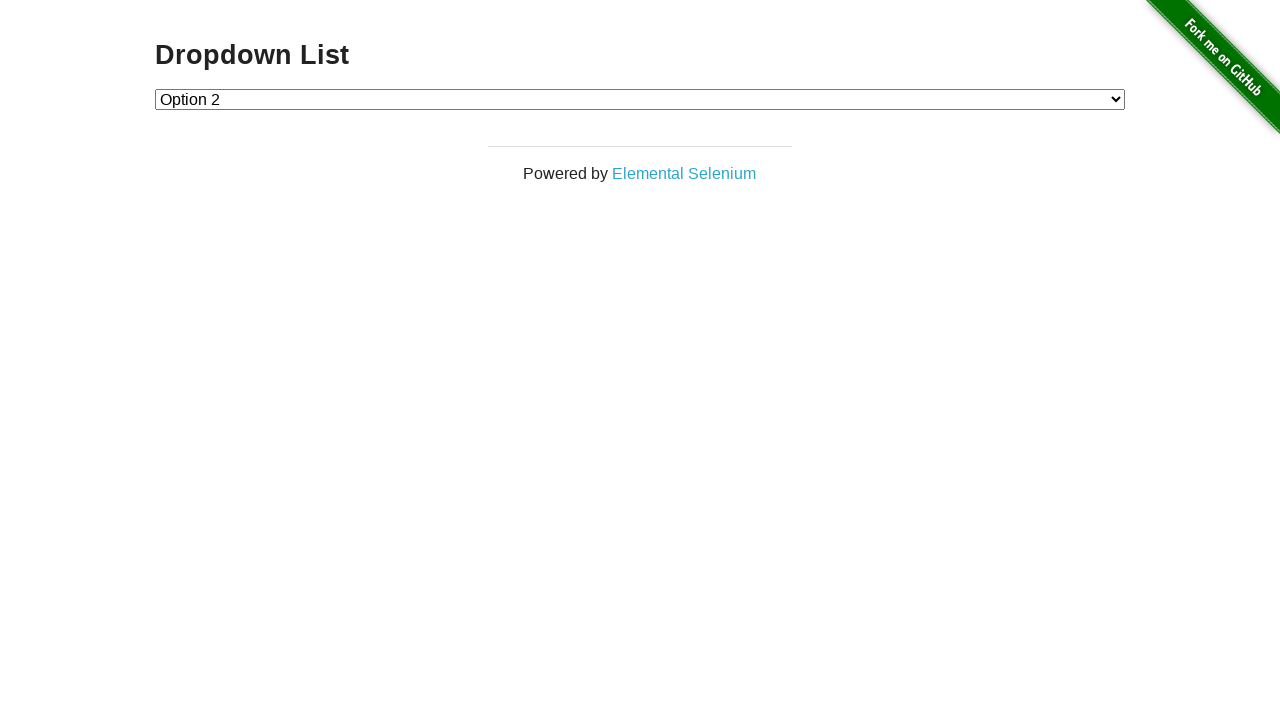

Verified Option 2 is selected
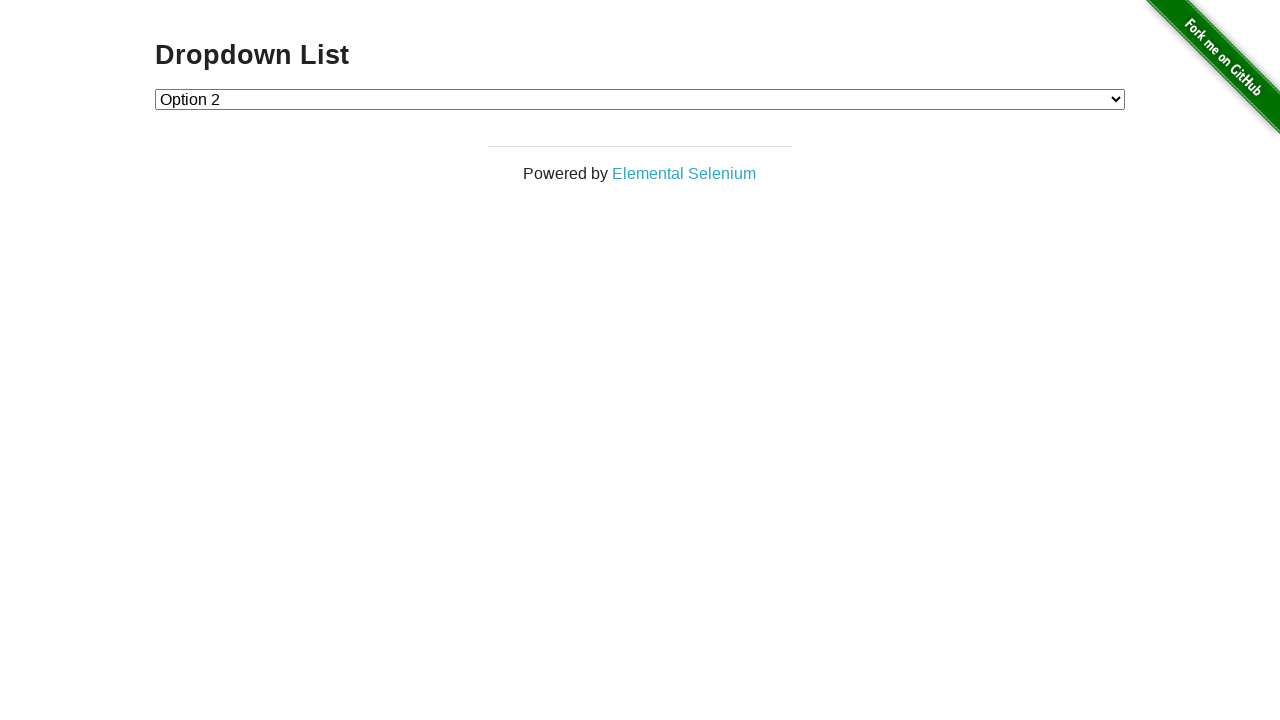

Selected Option 1 by visible text on #dropdown
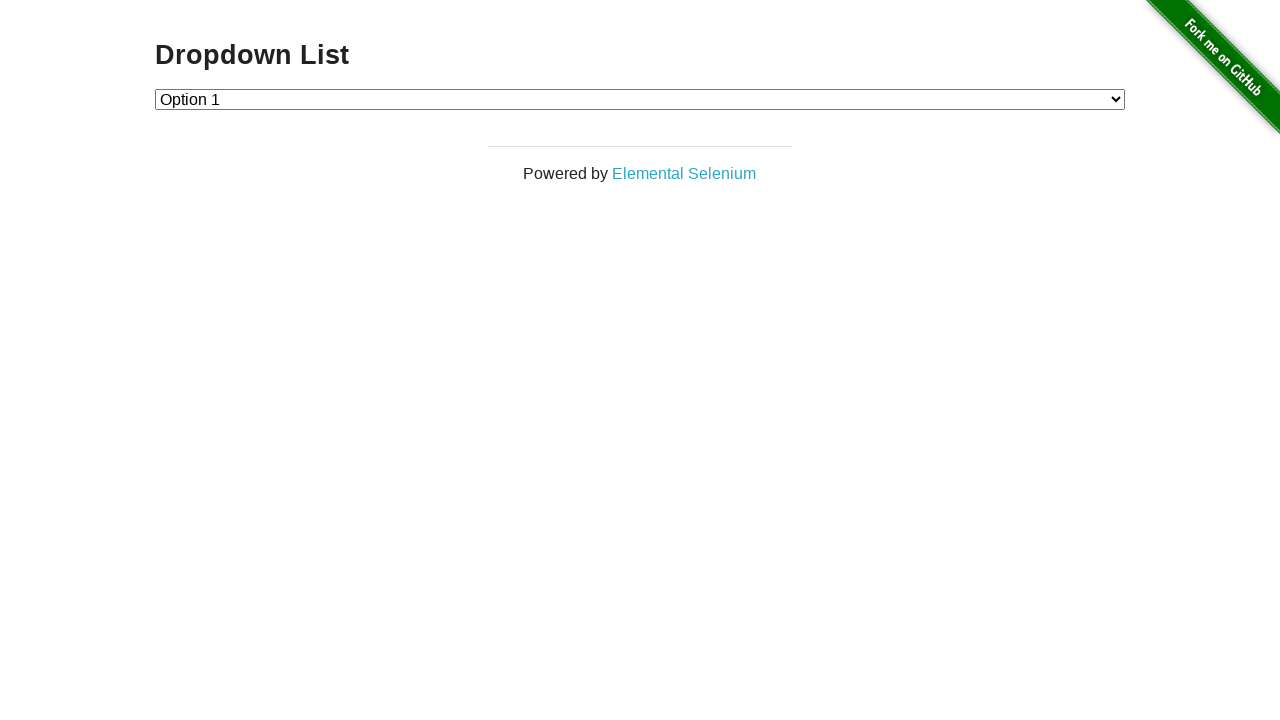

Verified Option 1 is selected again
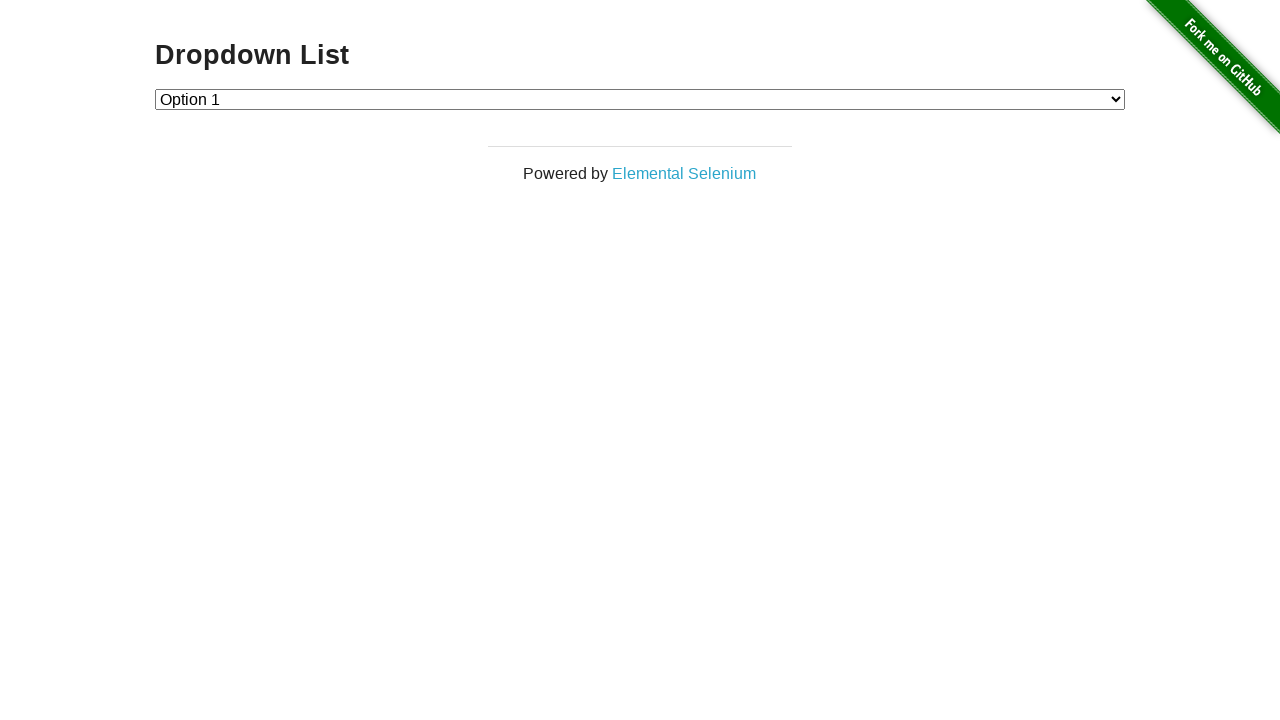

Retrieved all dropdown options
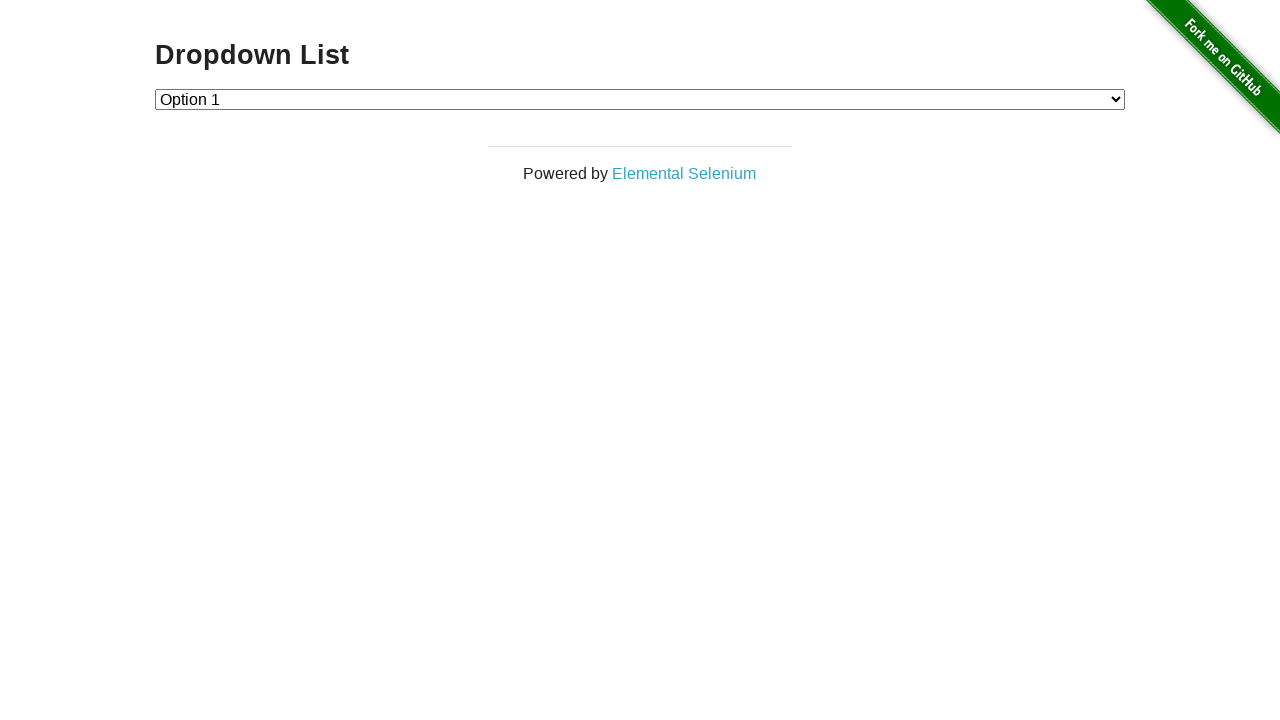

Printed all dropdown option text contents
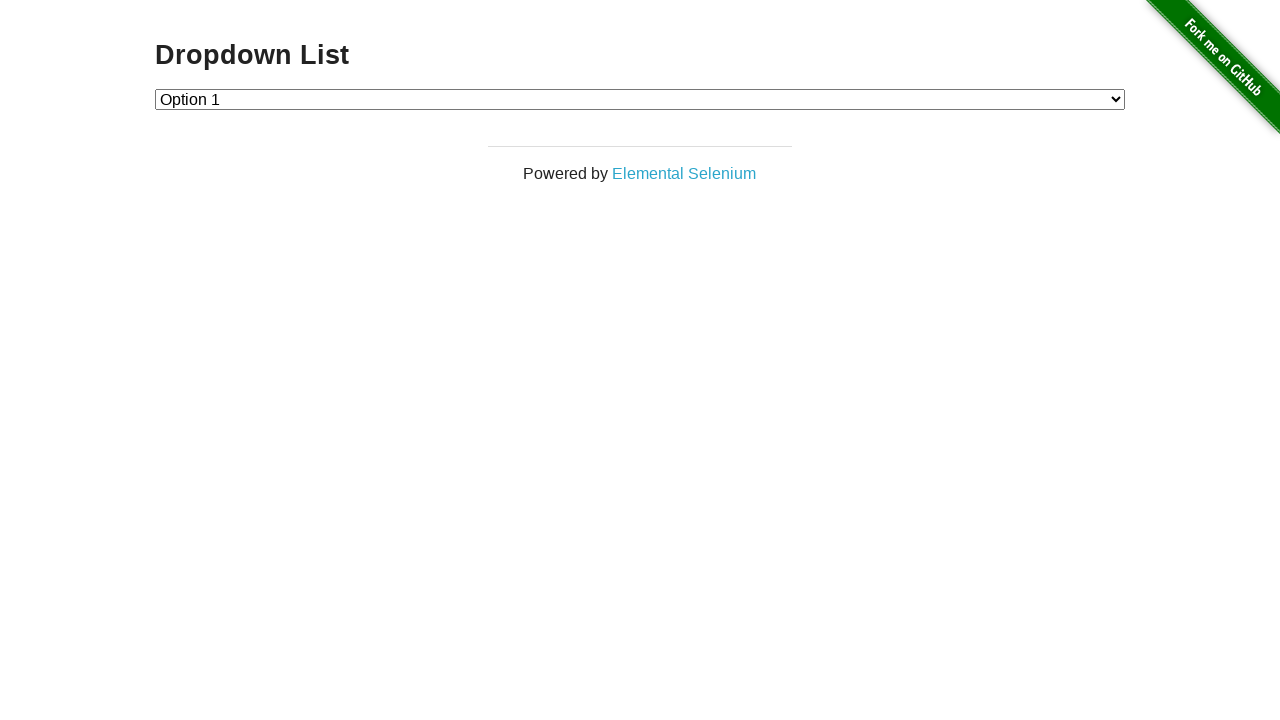

Counted dropdown options - size is 4
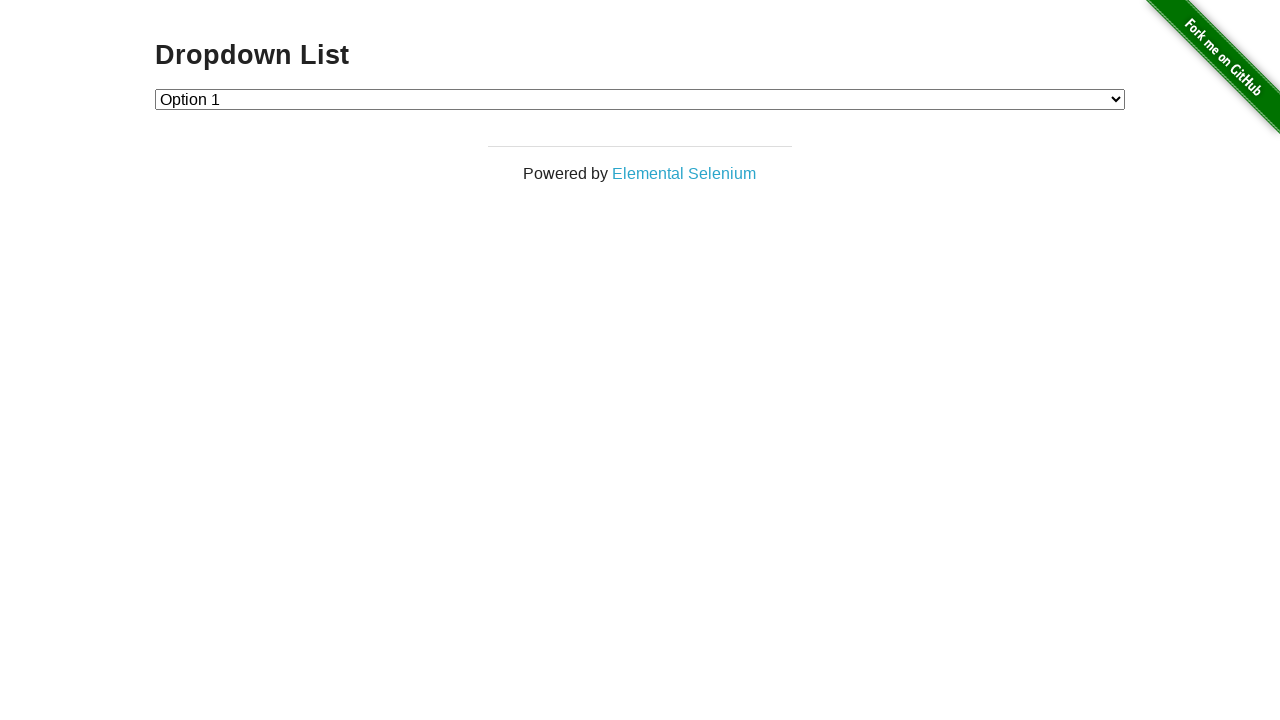

Verified dropdown contains expected number of options (4)
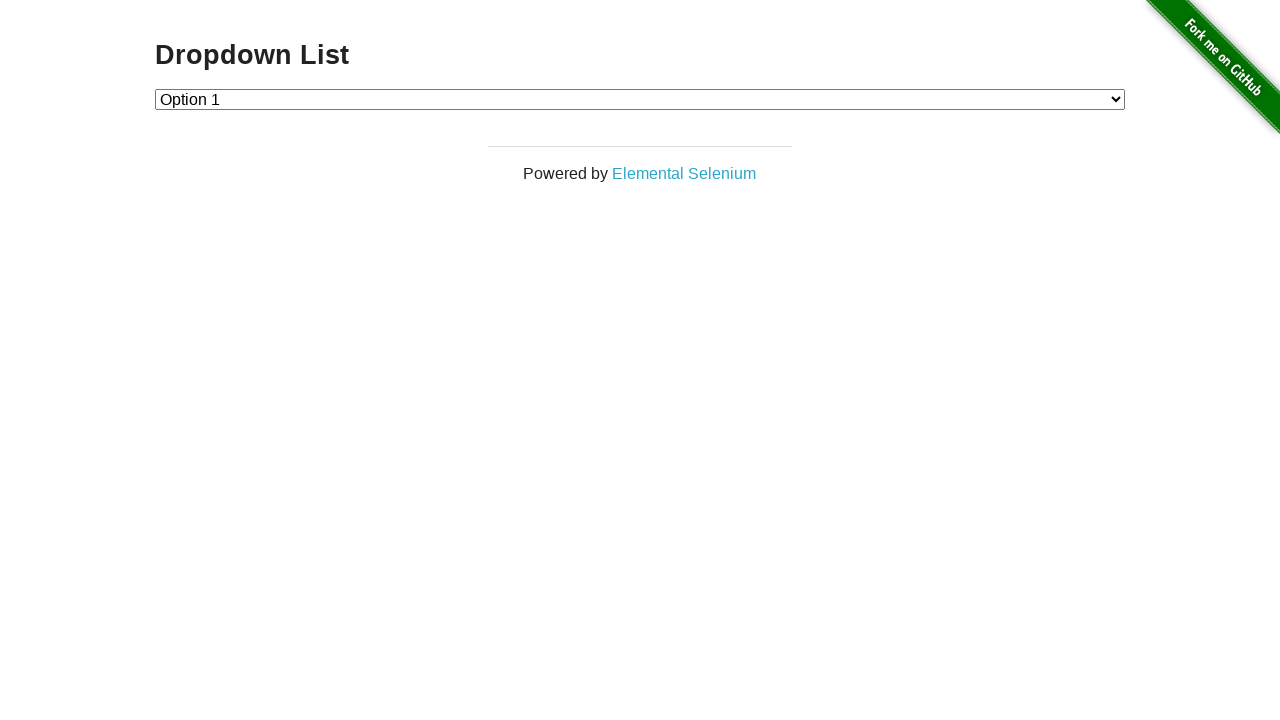

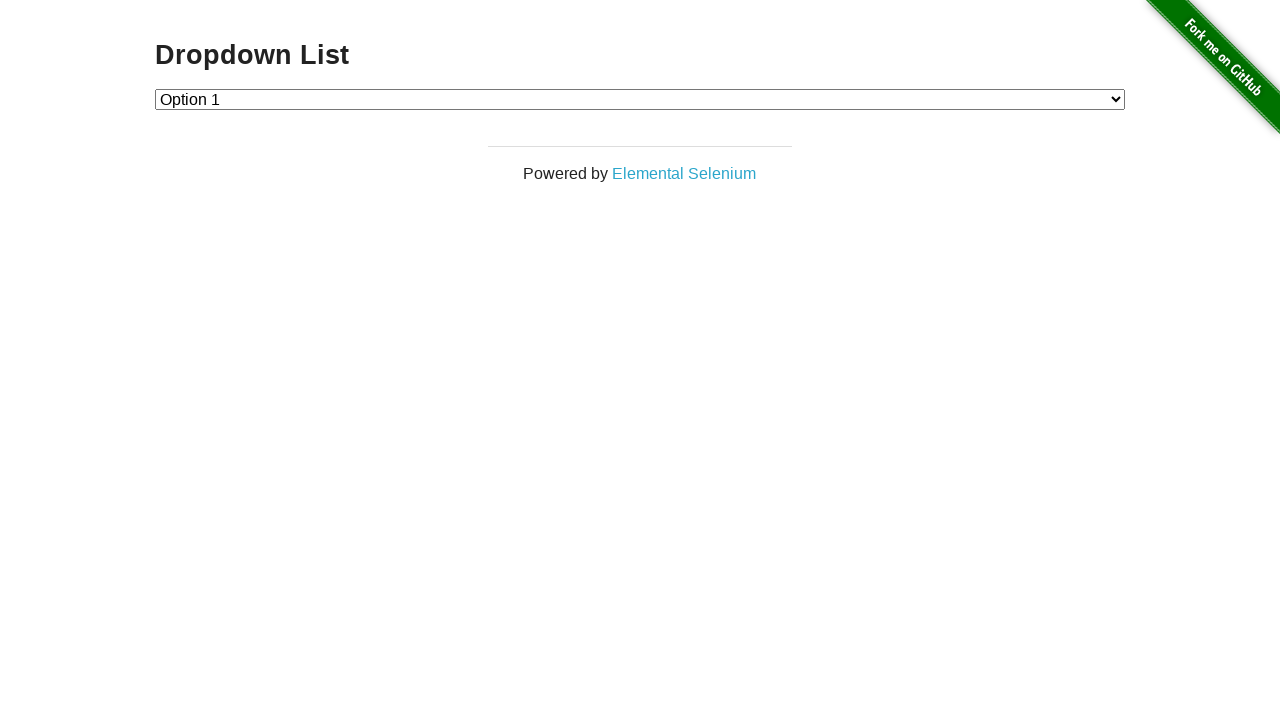